Tests the search/filter functionality on a vegetable offers page by entering a search term and verifying that all displayed results contain the search text

Starting URL: https://rahulshettyacademy.com/seleniumPractise/#/offers

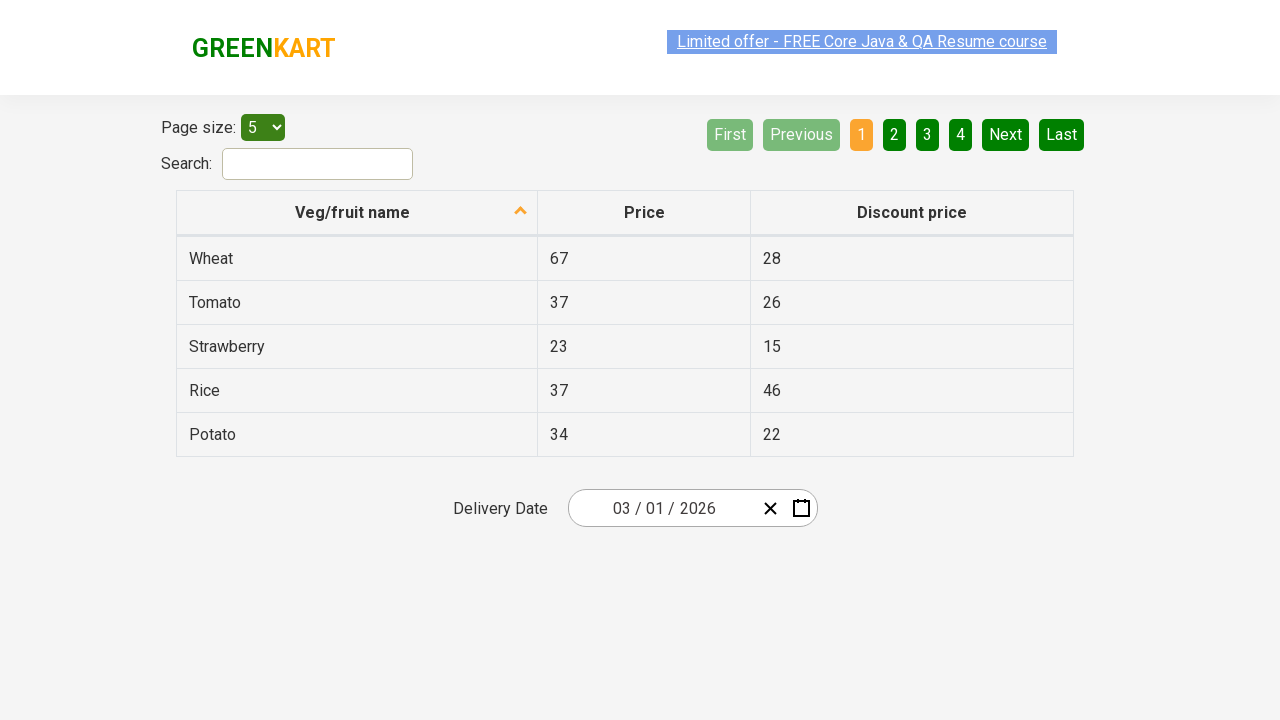

Filled search field with 'ri' on #search-field
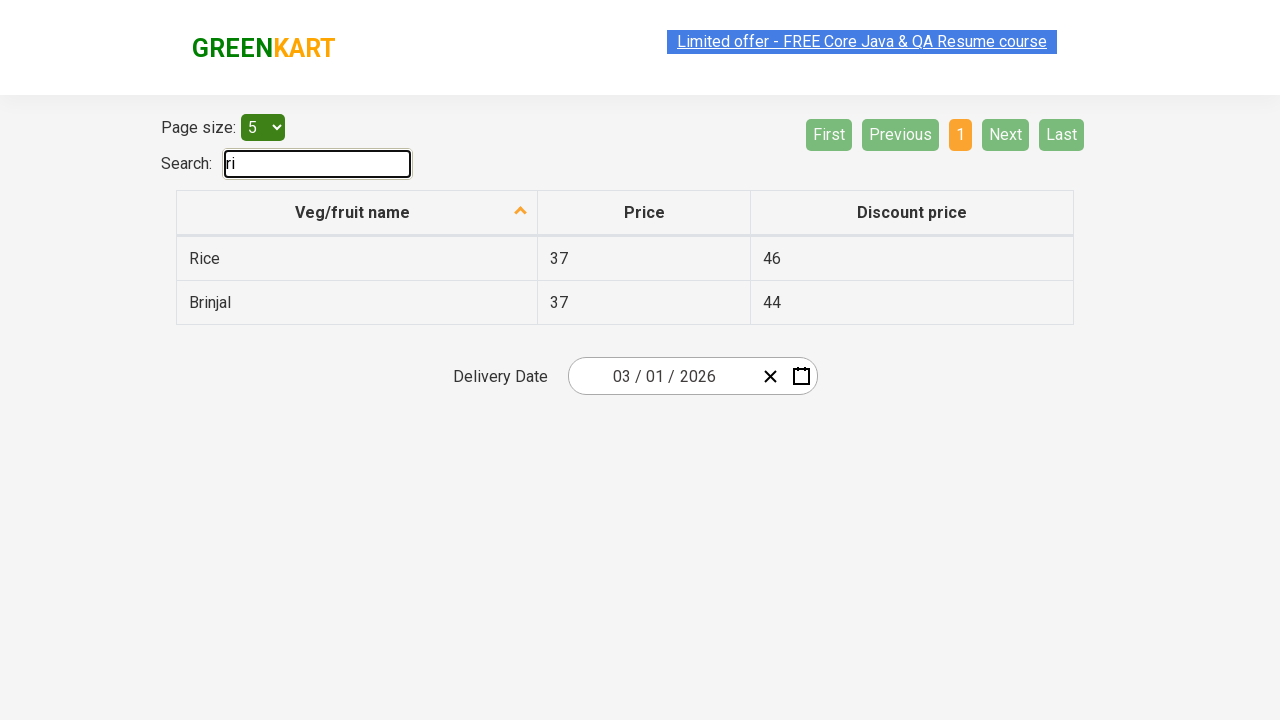

Waited for table to update with filtered results
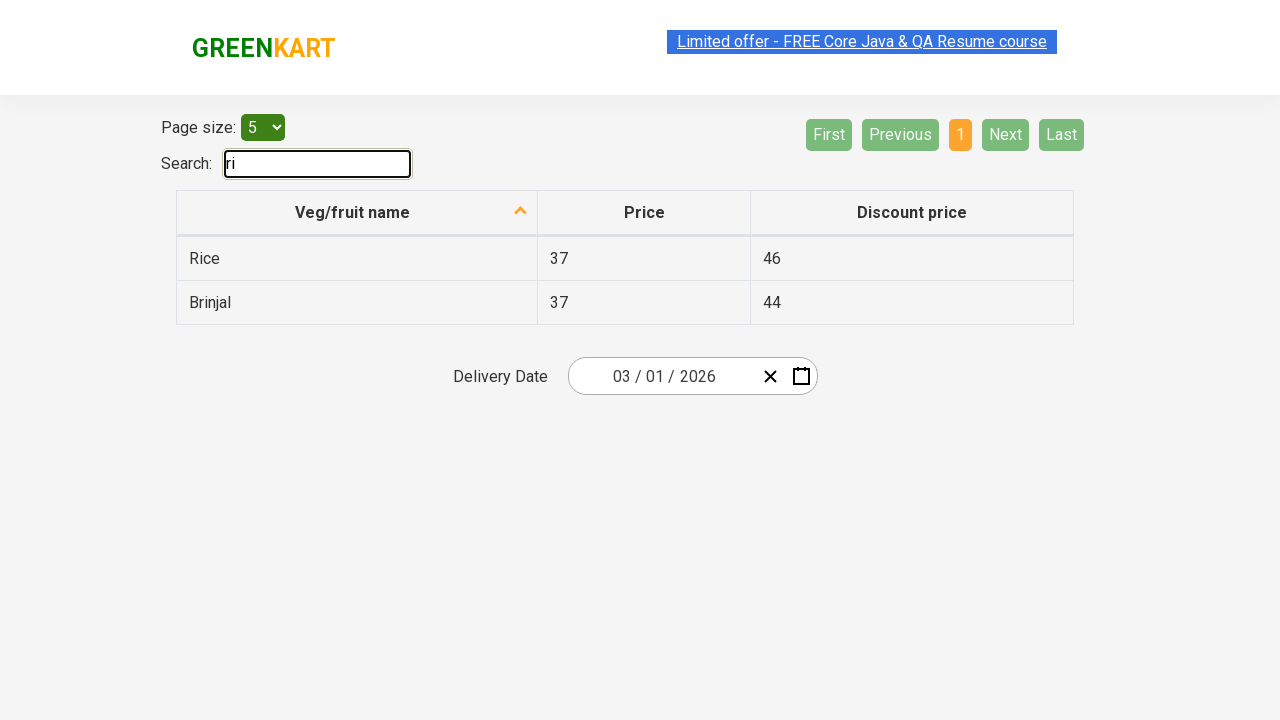

Verified search results are displayed in table
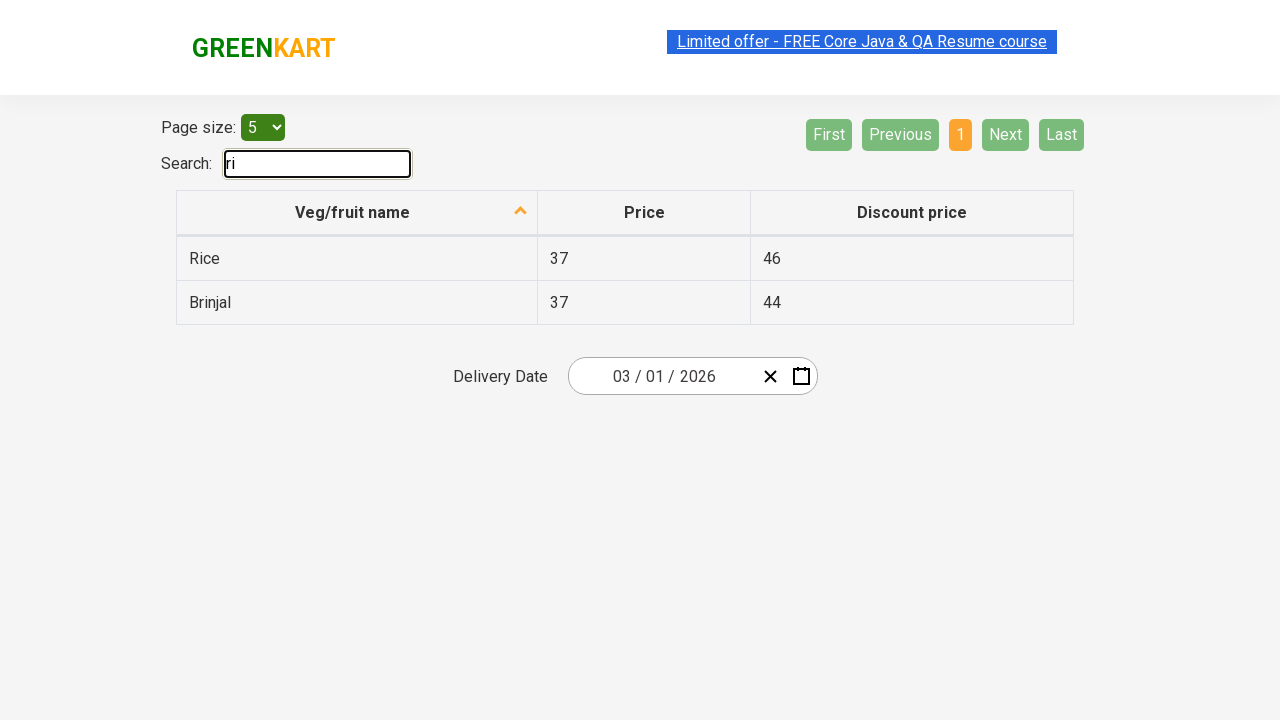

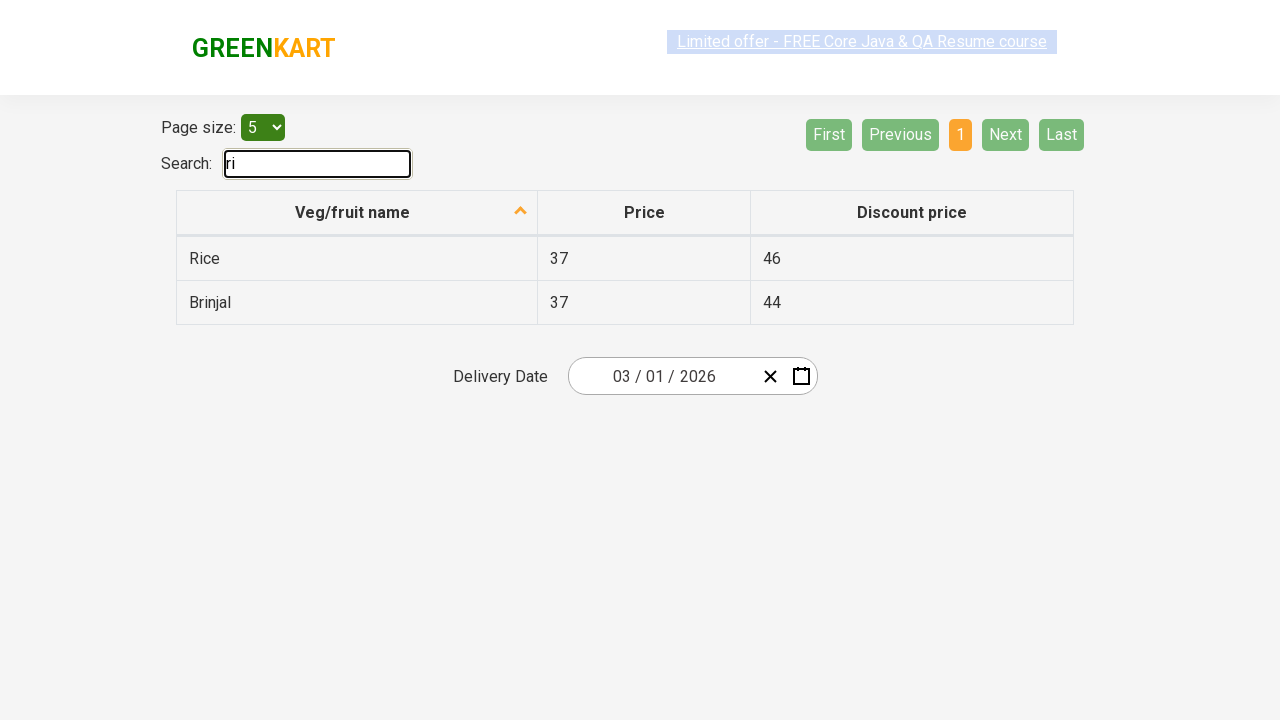